Retrieves a value from an element attribute, performs a mathematical calculation, fills the result in a form, checks checkboxes, and submits the form

Starting URL: https://suninjuly.github.io/get_attribute.html

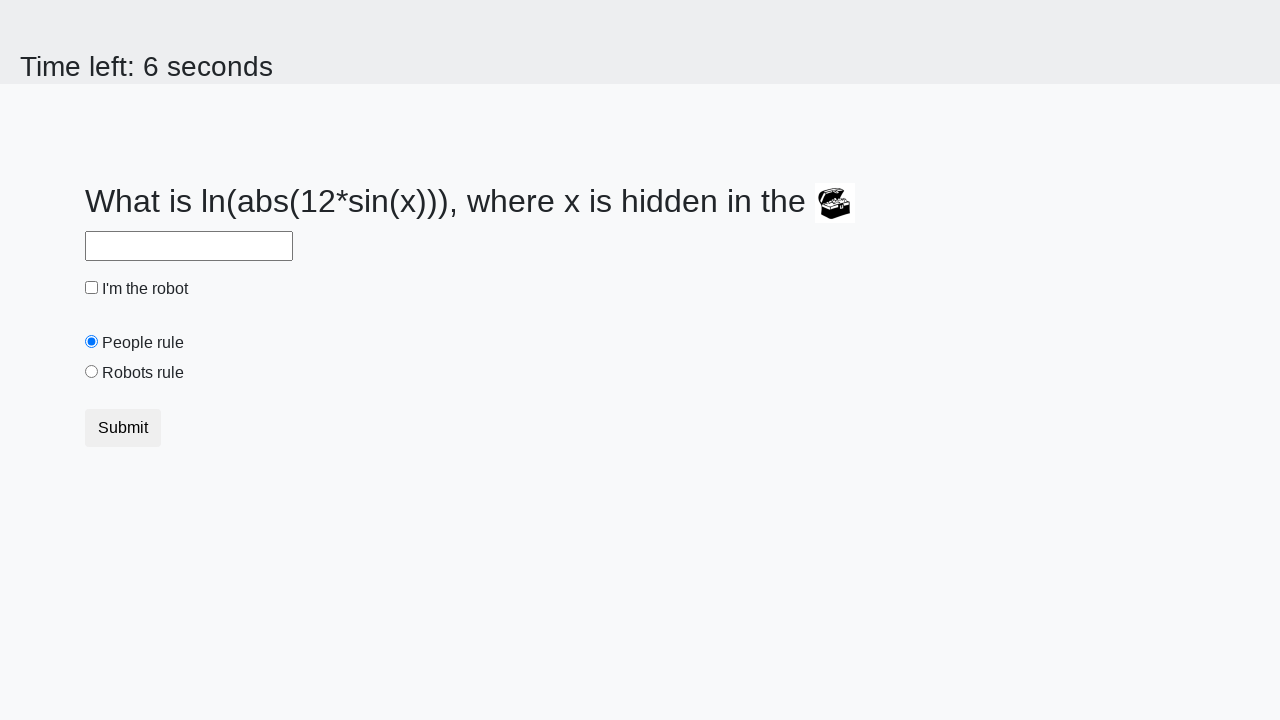

Located element with valuex attribute
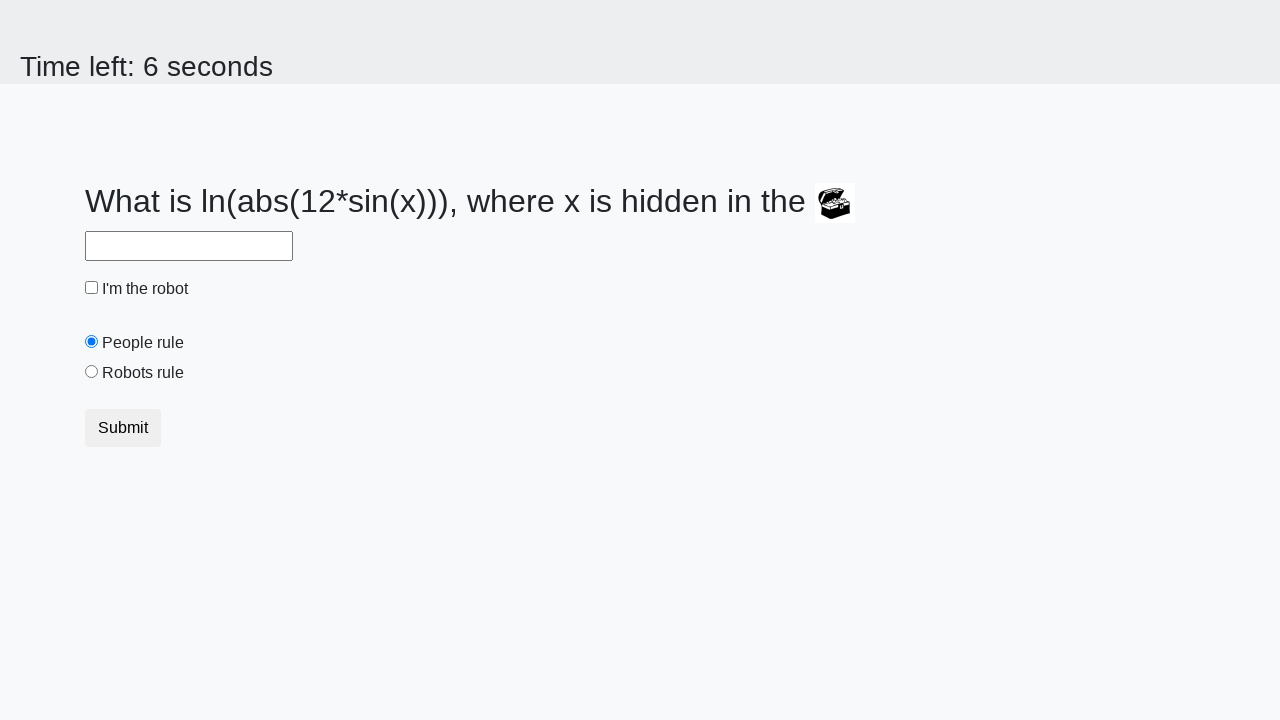

Retrieved valuex attribute value: 294
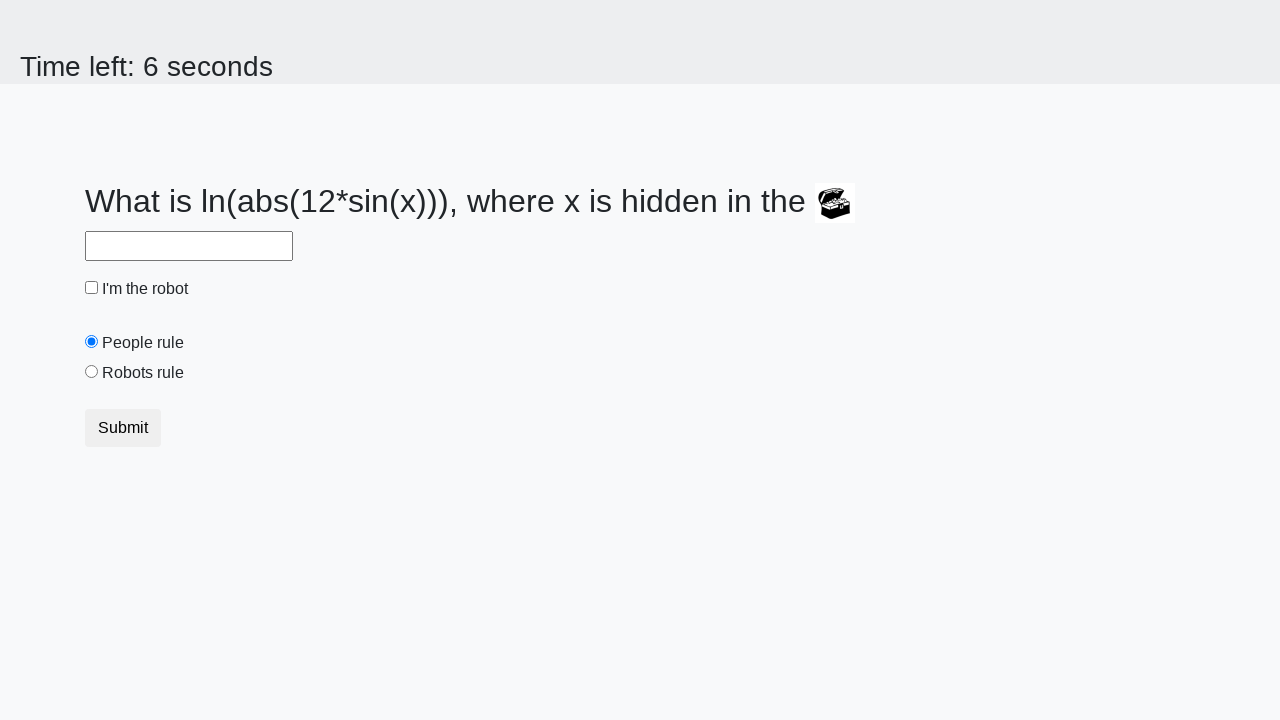

Calculated mathematical result: 2.4504290590569813
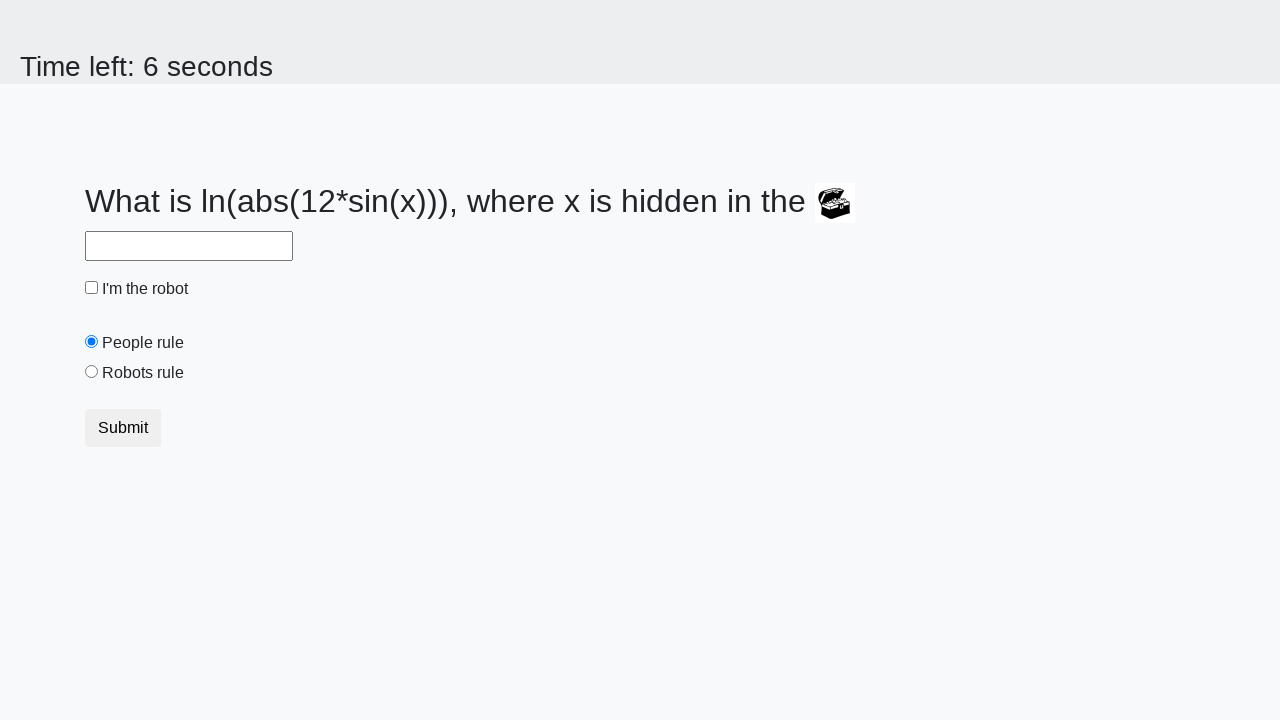

Filled answer field with calculated value: 2.4504290590569813 on #answer
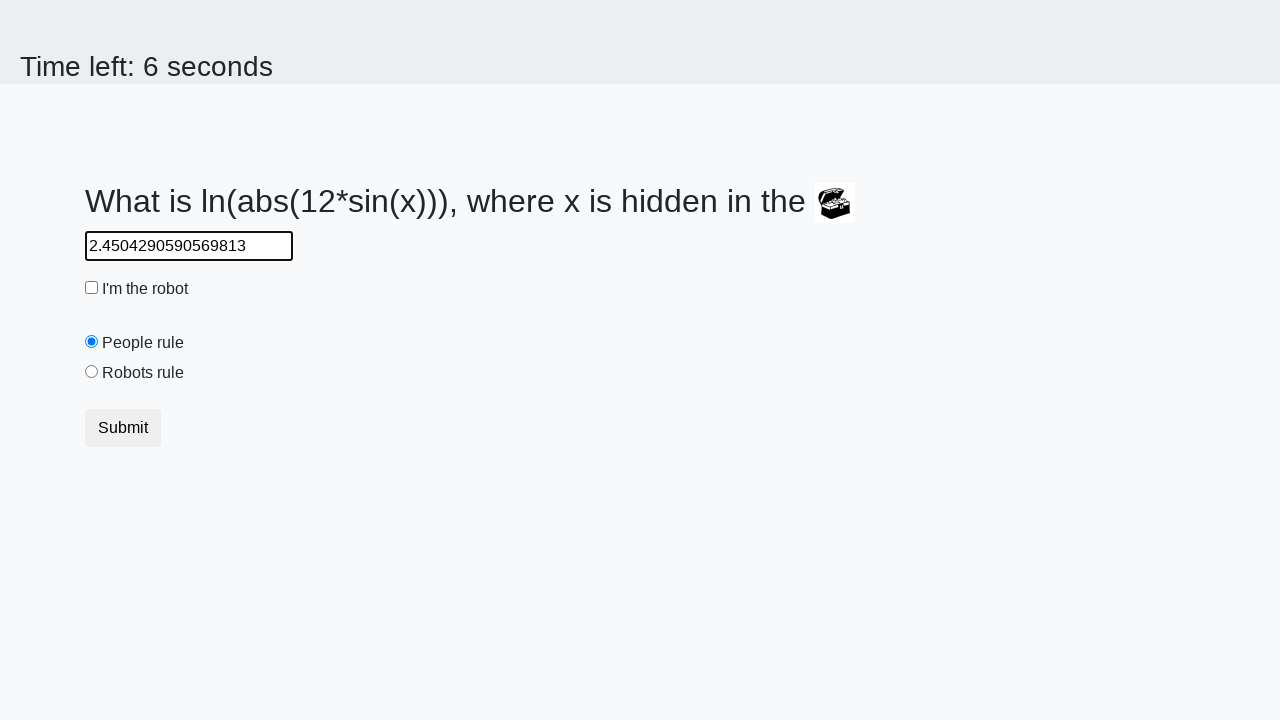

Checked the robot checkbox at (92, 288) on #robotCheckbox
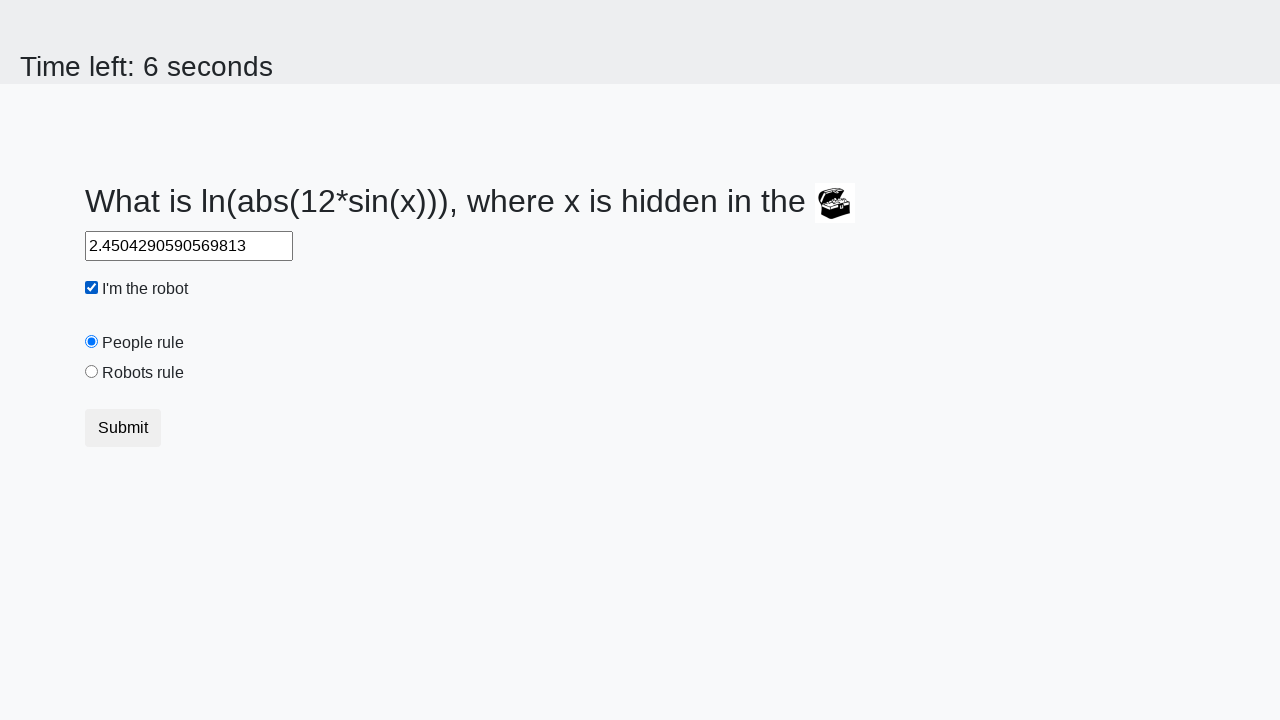

Selected the robots rule radio button at (92, 372) on #robotsRule
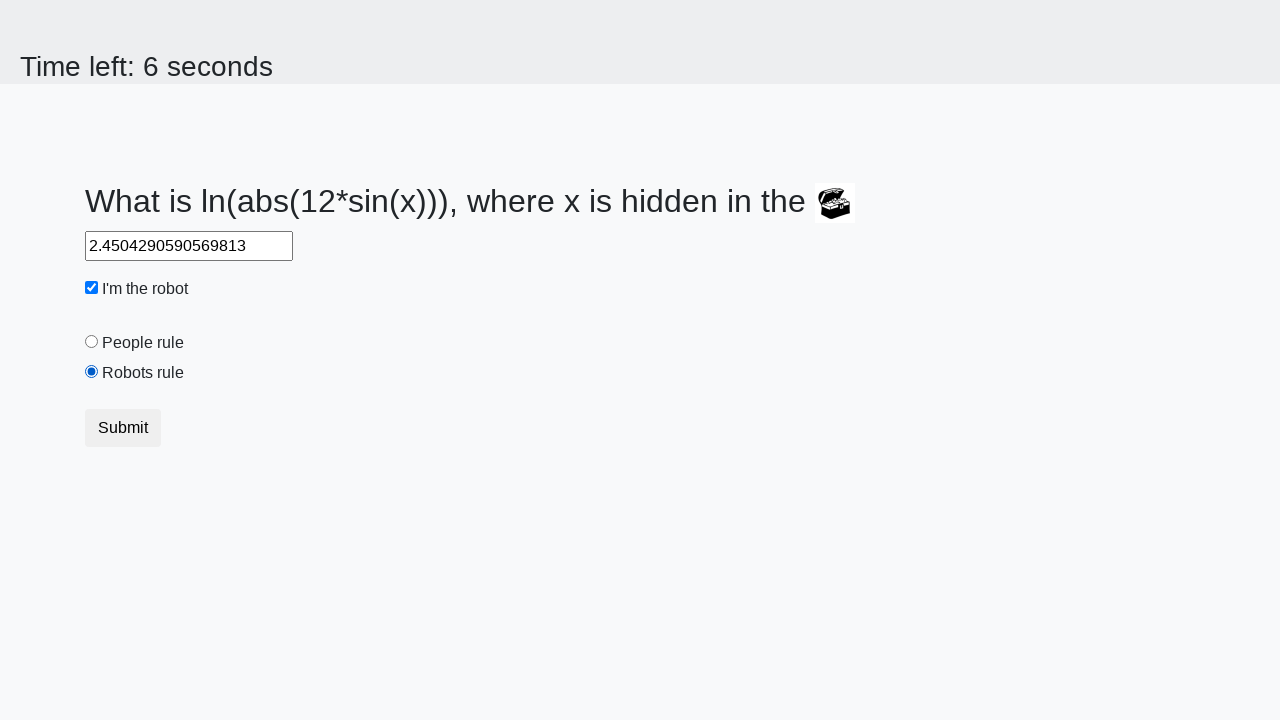

Submitted the form at (123, 428) on [type='submit']
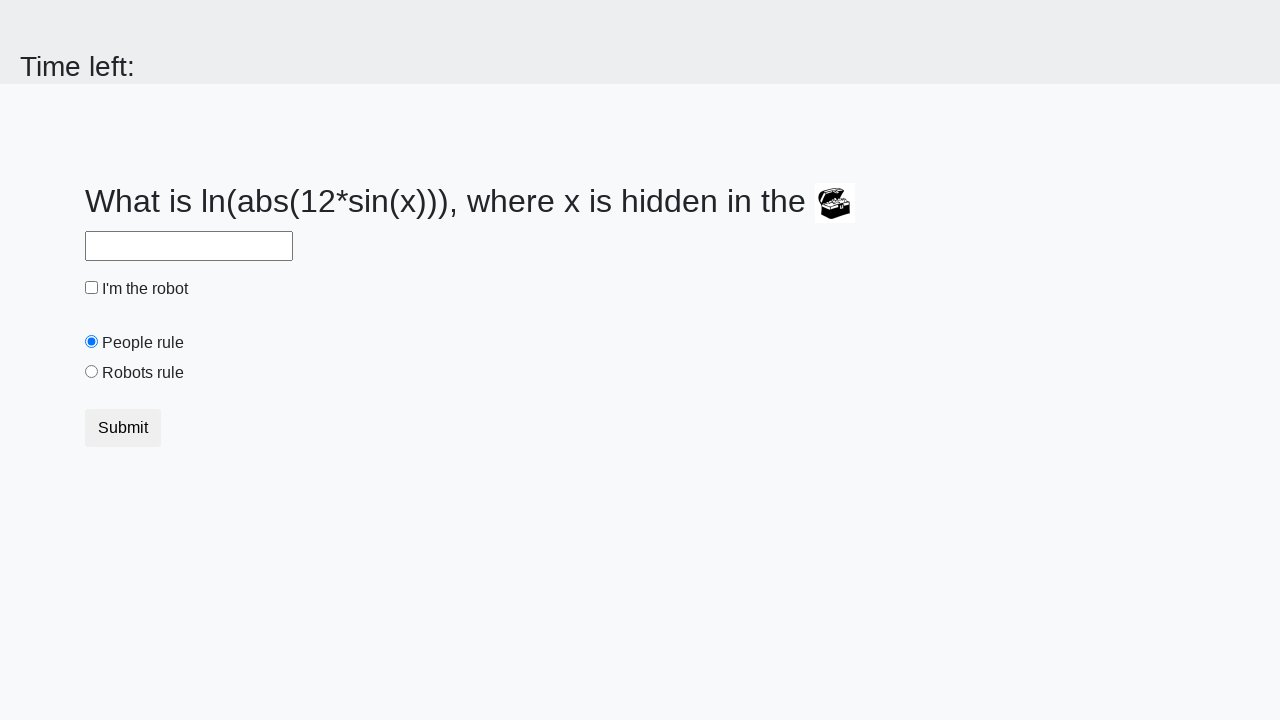

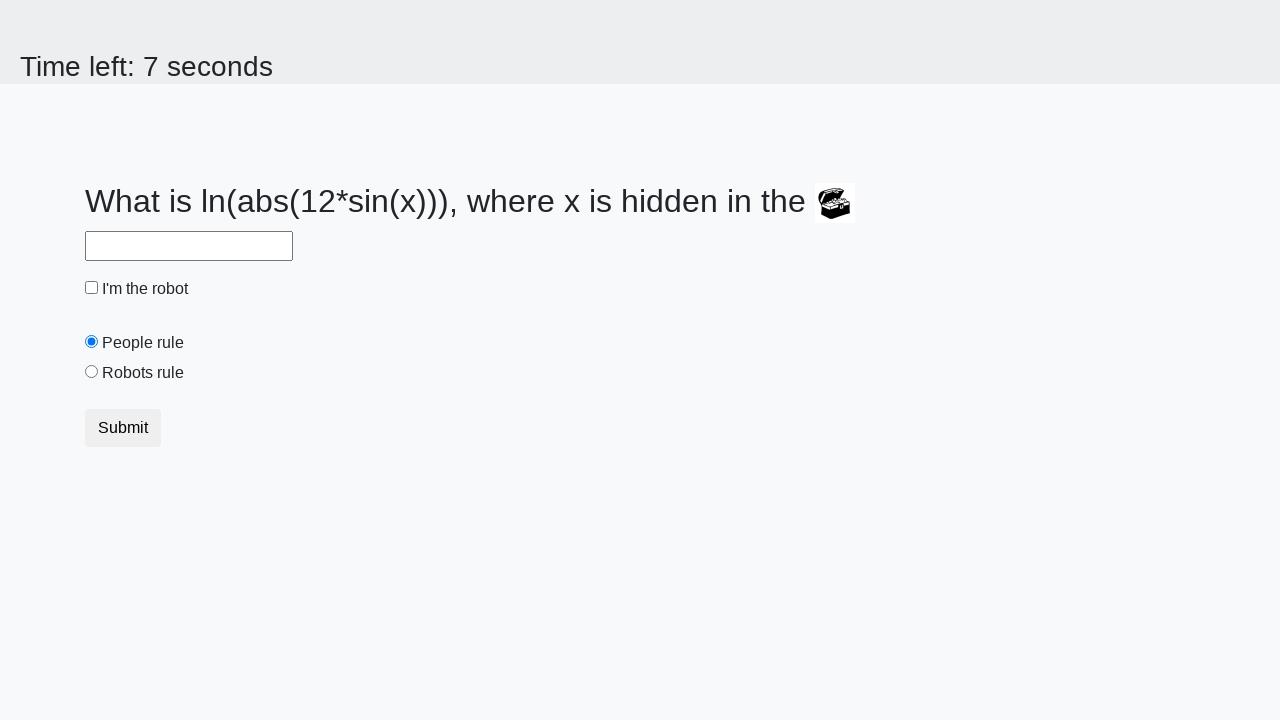